Tests various form elements including radio buttons, modal interactions, dropdown selection, and checkbox on the login page without performing actual authentication

Starting URL: https://rahulshettyacademy.com/loginpagePractise/

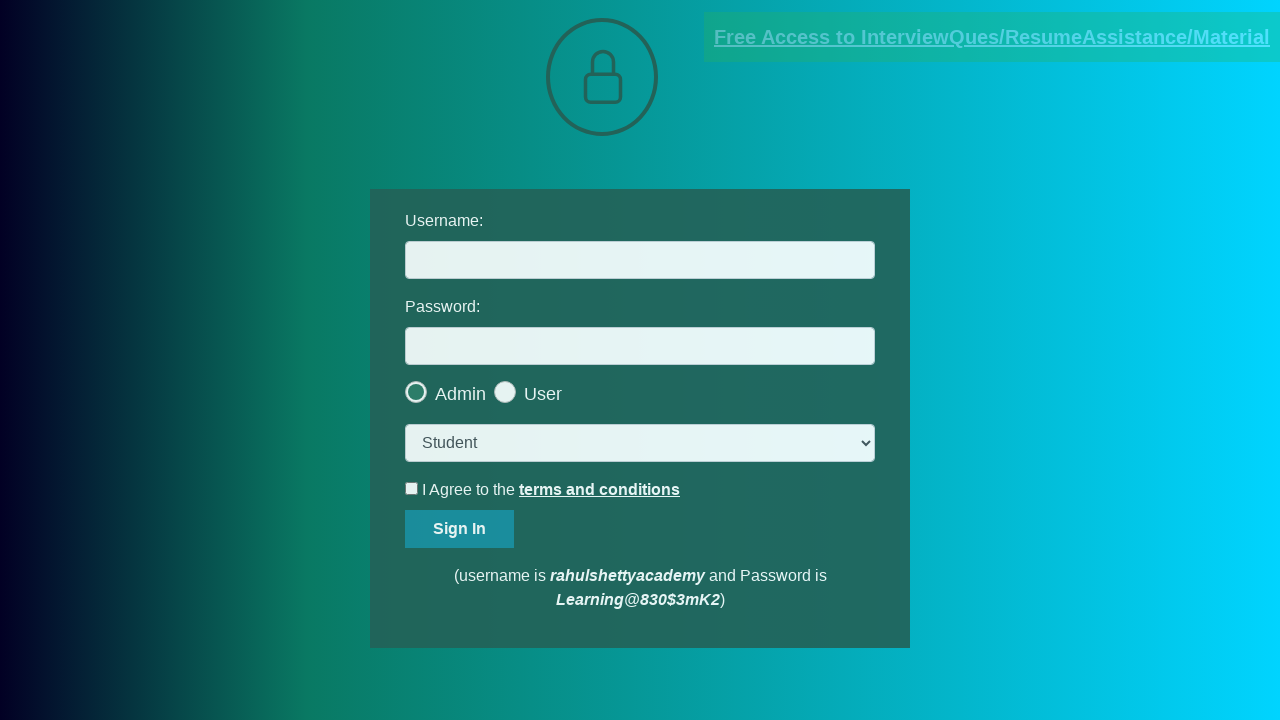

Clicked on Admin radio button at (416, 392) on label >> internal:has-text="Admin"i >> span >> nth=1
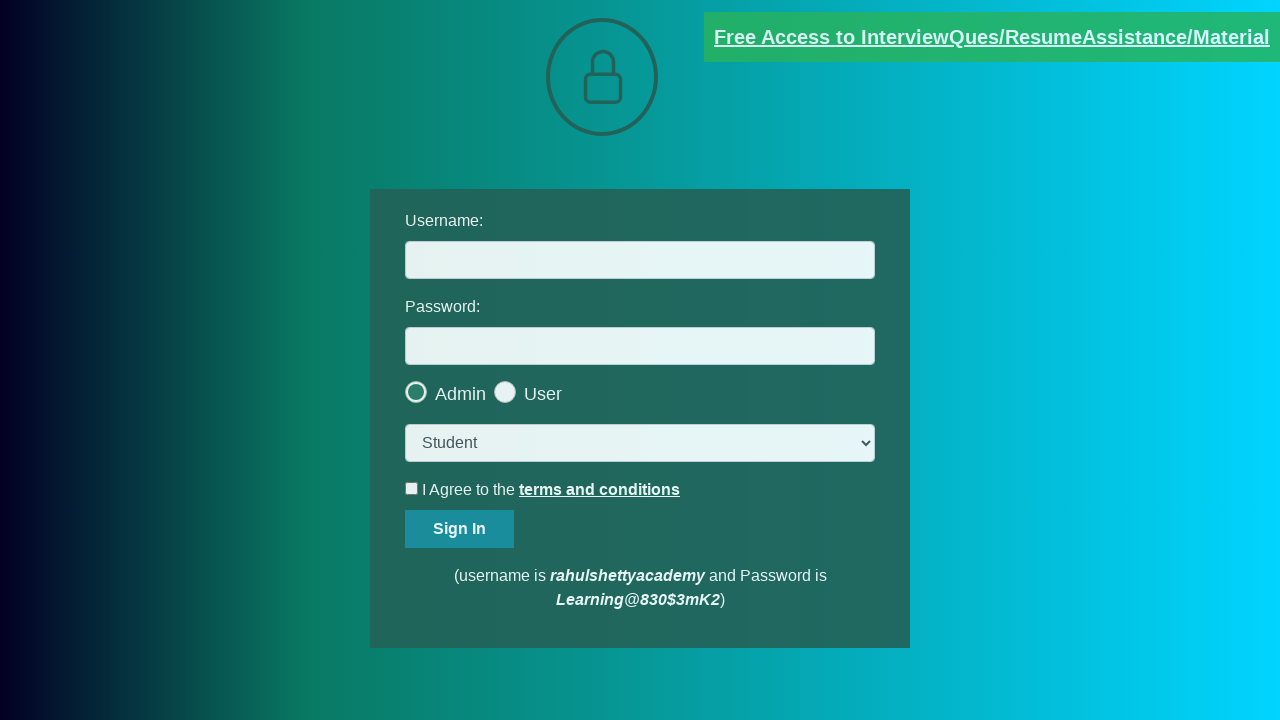

Clicked on second radio option at (505, 392) on label:nth-child(2) > .checkmark
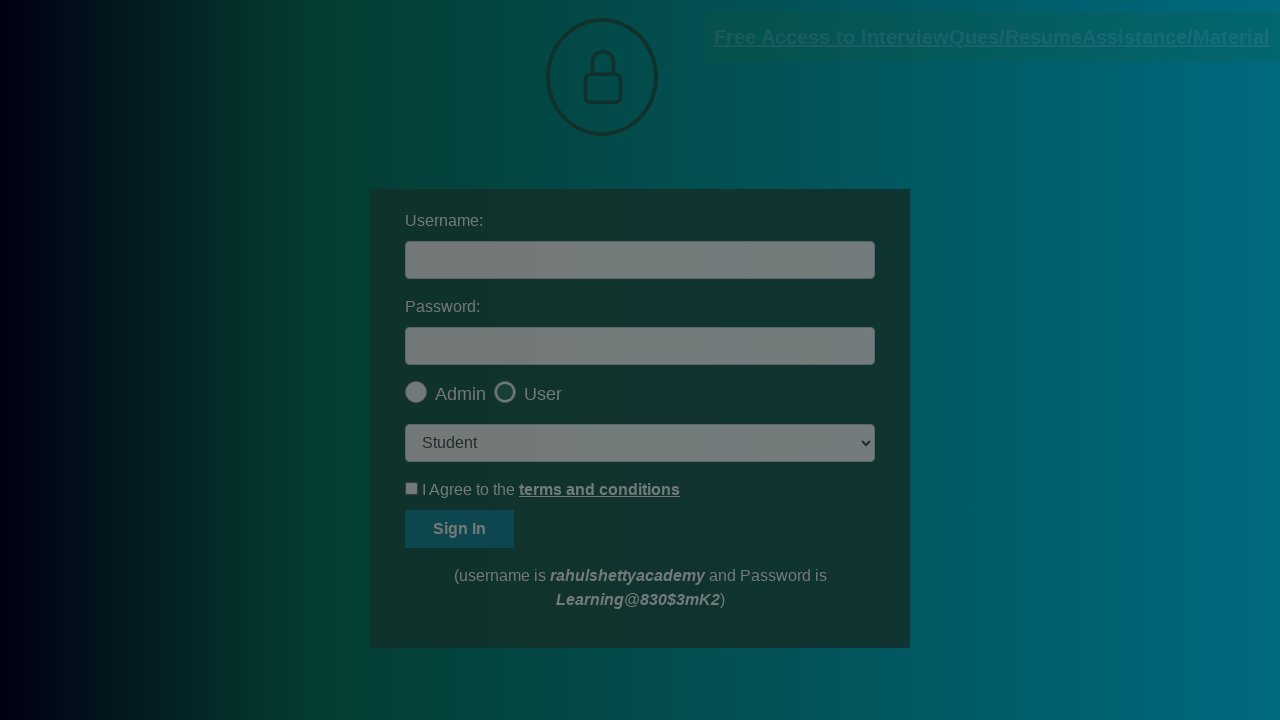

Clicked Cancel button on modal at (588, 144) on internal:role=button[name="Cancel"i]
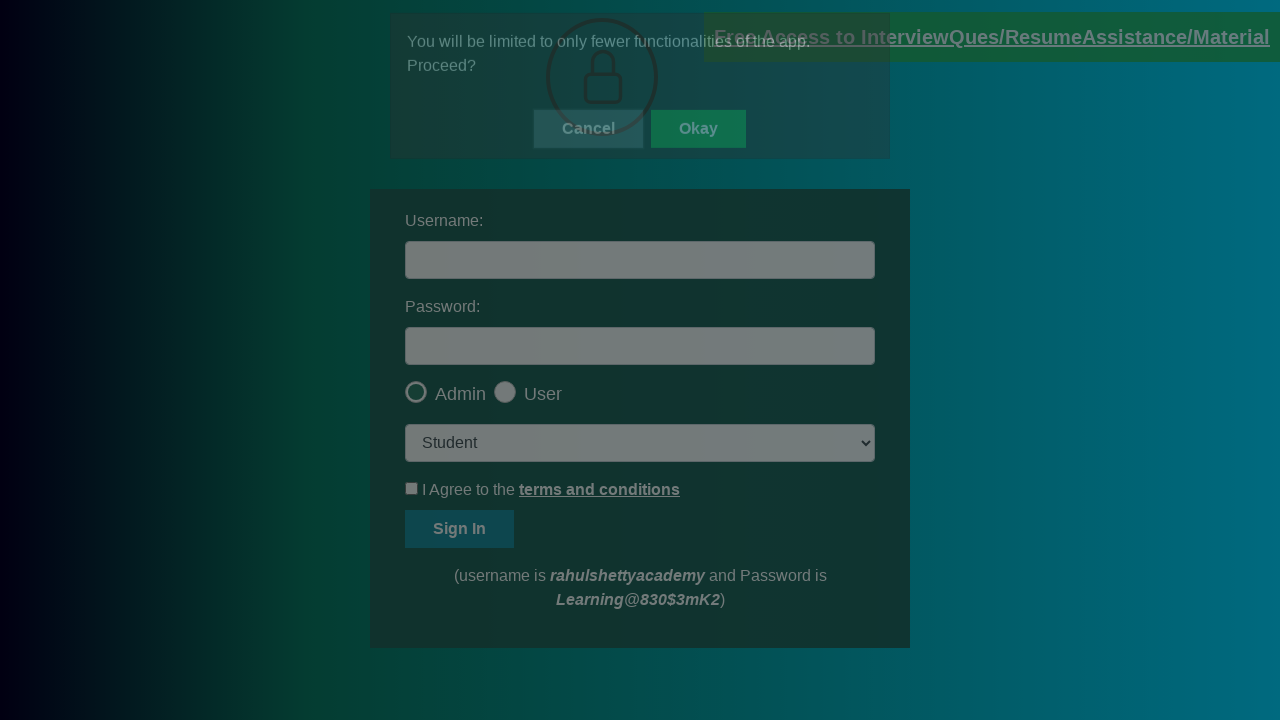

Clicked on Admin radio button again at (416, 392) on label >> internal:has-text="Admin"i >> span >> nth=1
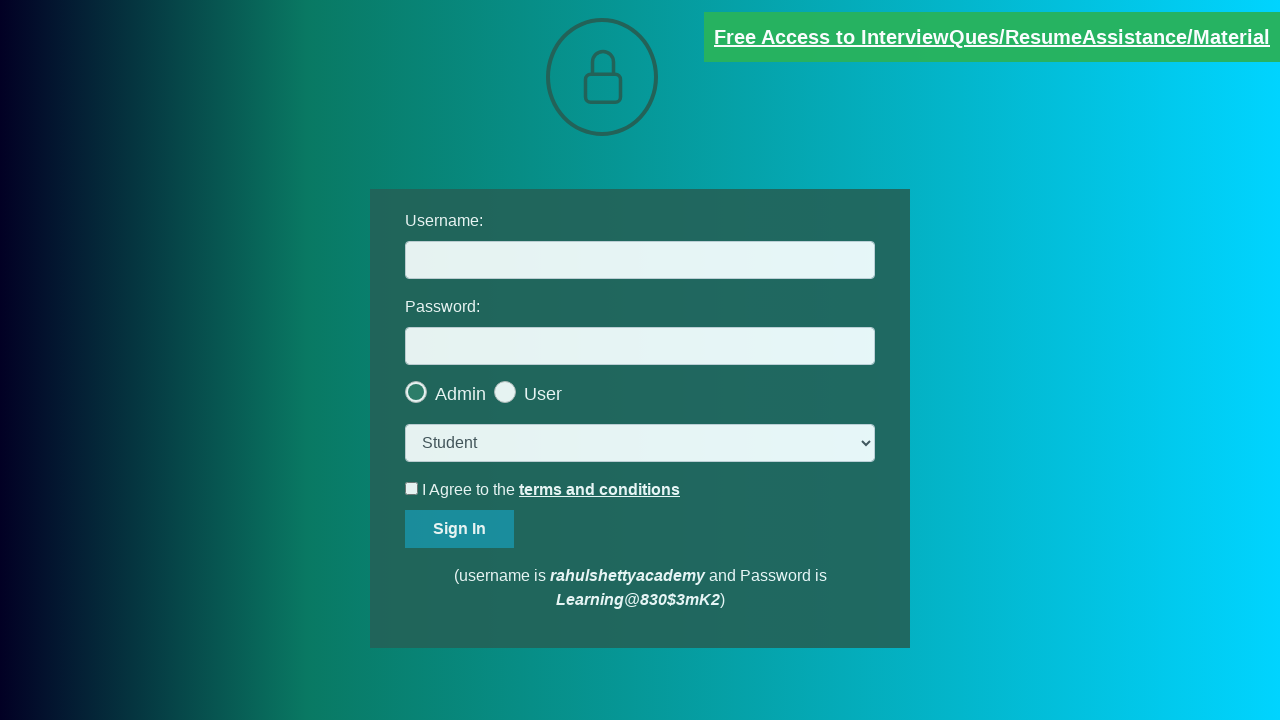

Clicked on second radio option again at (505, 392) on label:nth-child(2) > .checkmark
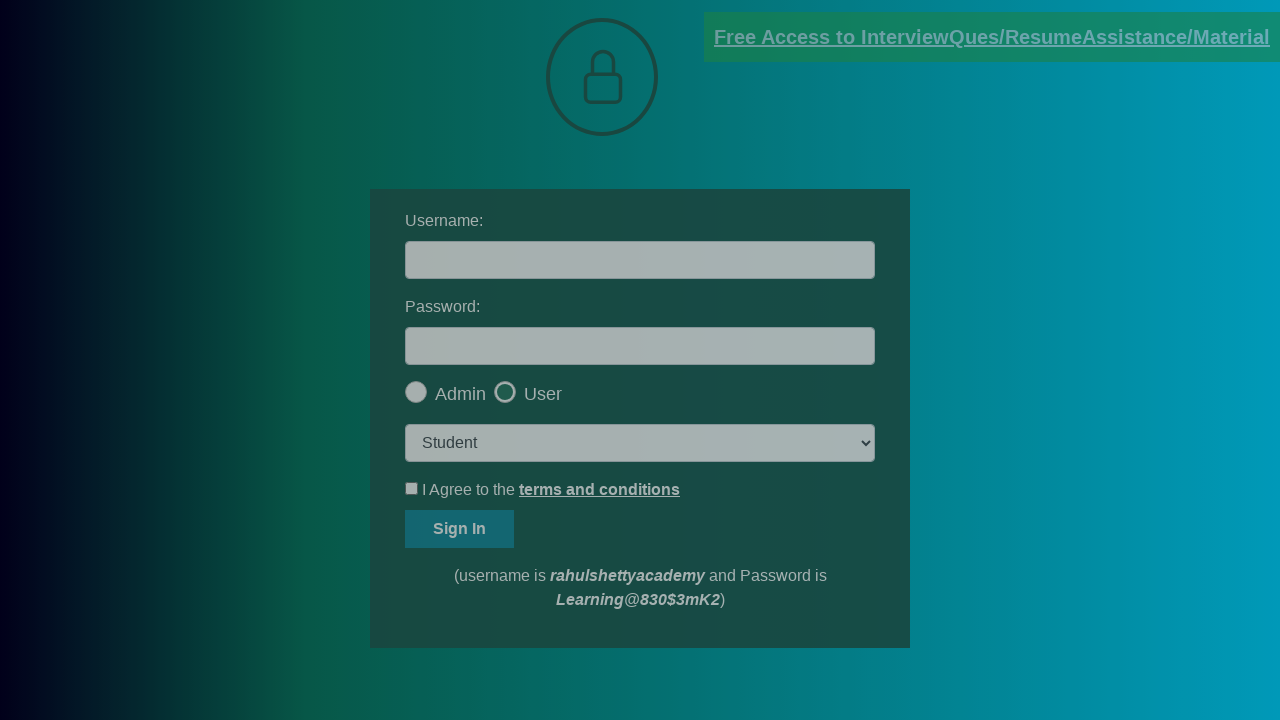

Clicked Okay button on modal at (698, 144) on internal:role=button[name="Okay"i]
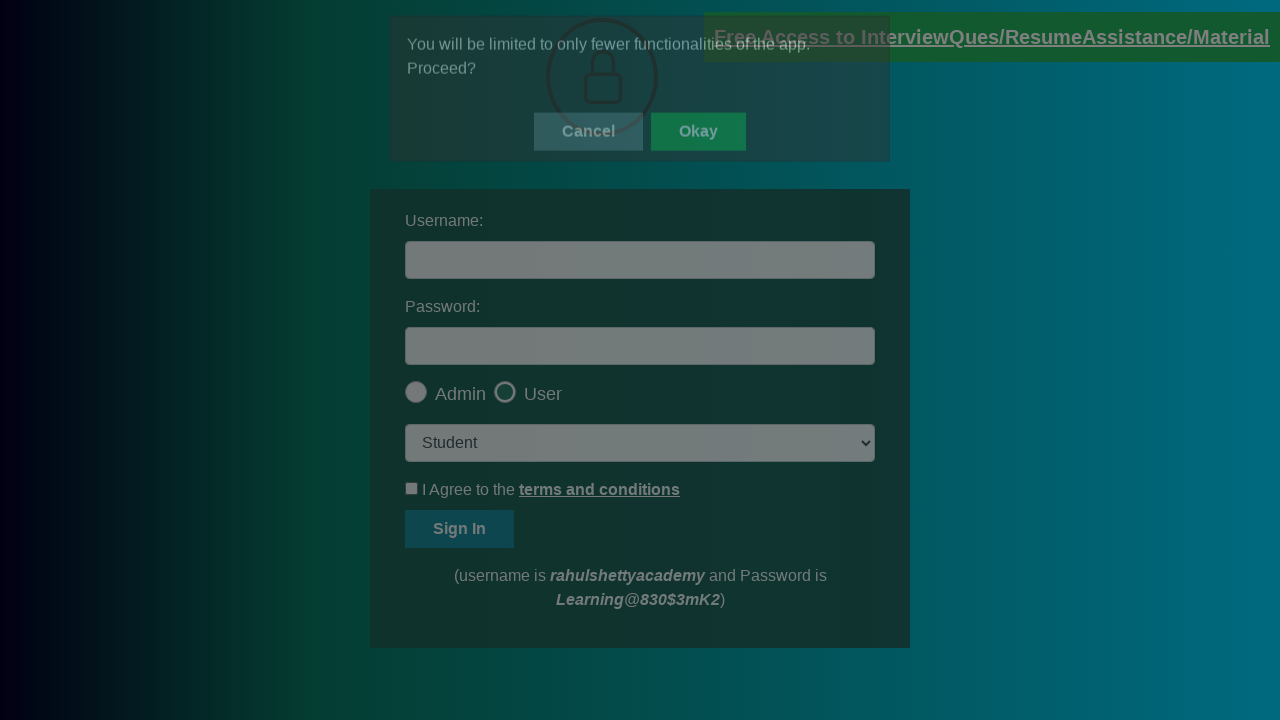

Selected 'teach' option from dropdown on internal:role=combobox
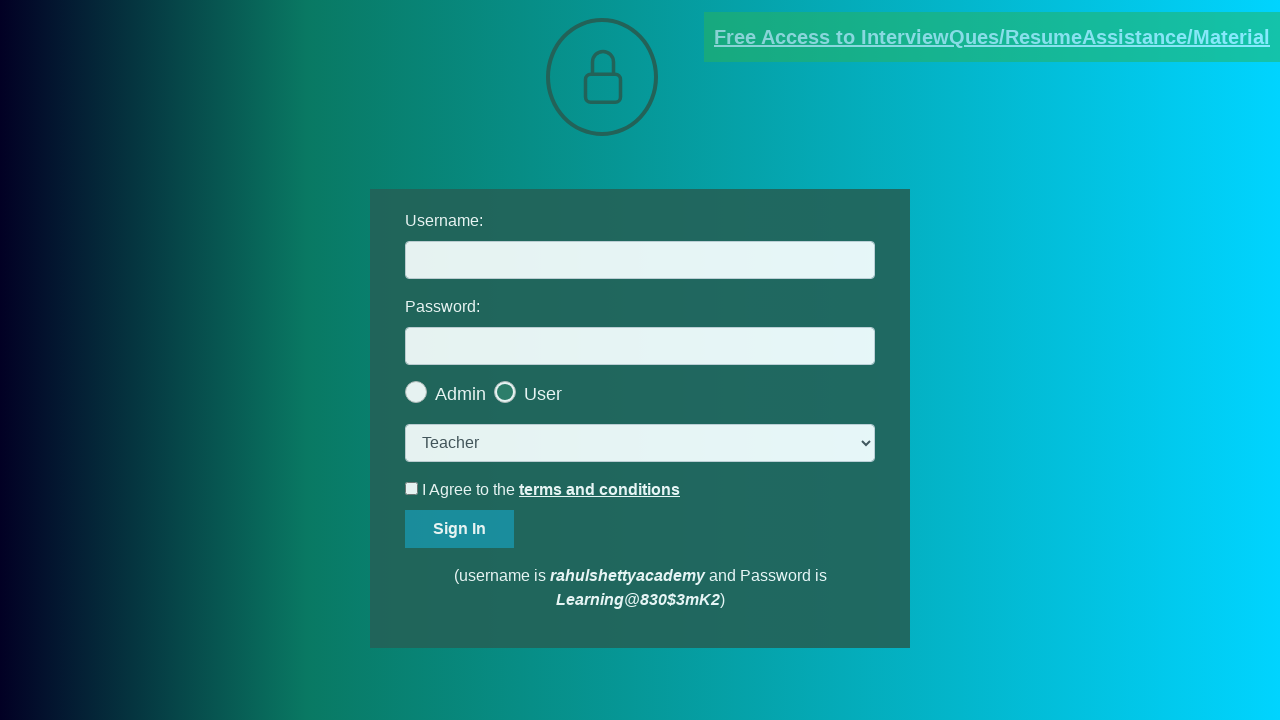

Checked 'I Agree to the terms and conditions' checkbox at (412, 488) on internal:label="I Agree to the terms and"i
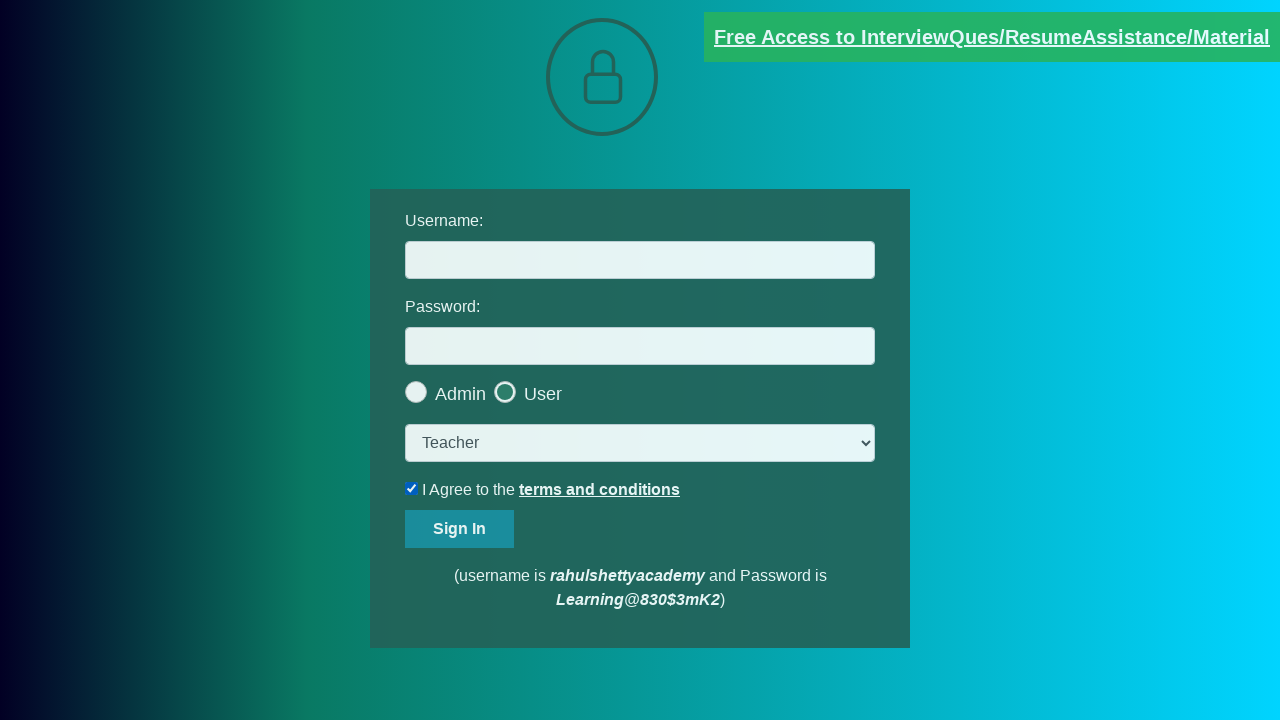

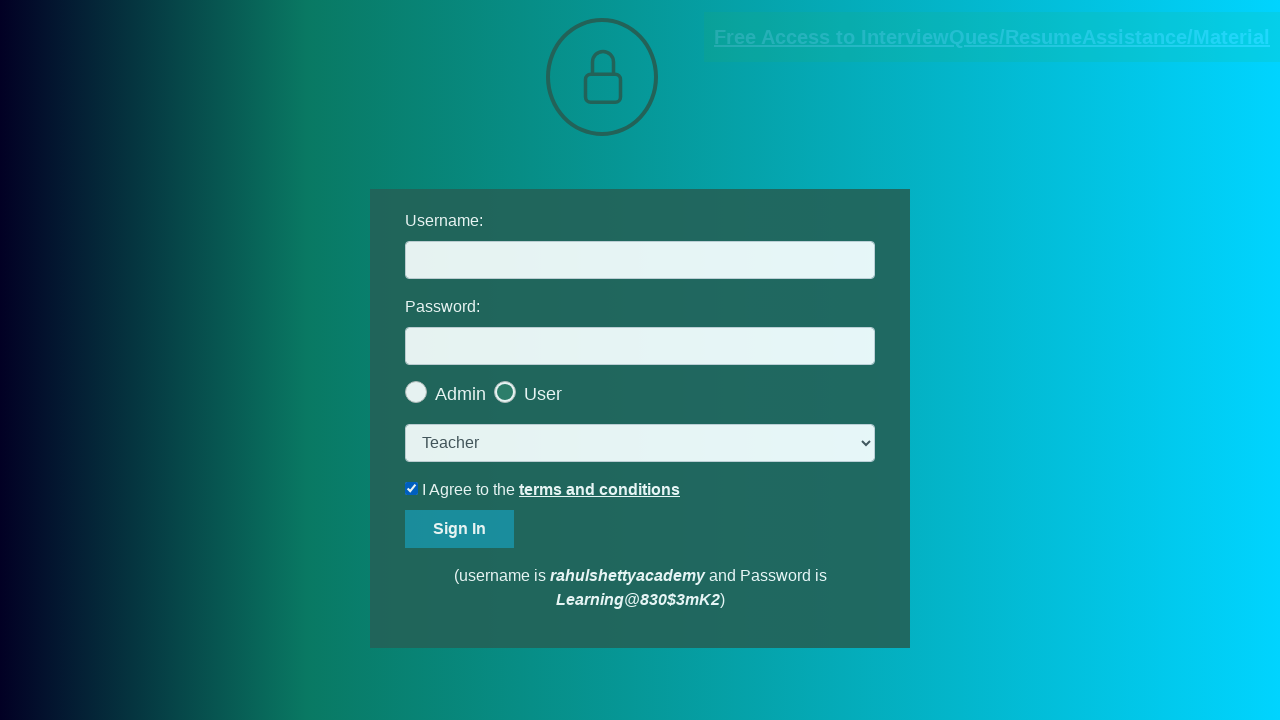